Tests e-commerce cart functionality by adding a product to the cart and verifying the product appears in the cart with the correct name.

Starting URL: https://bstackdemo.com/

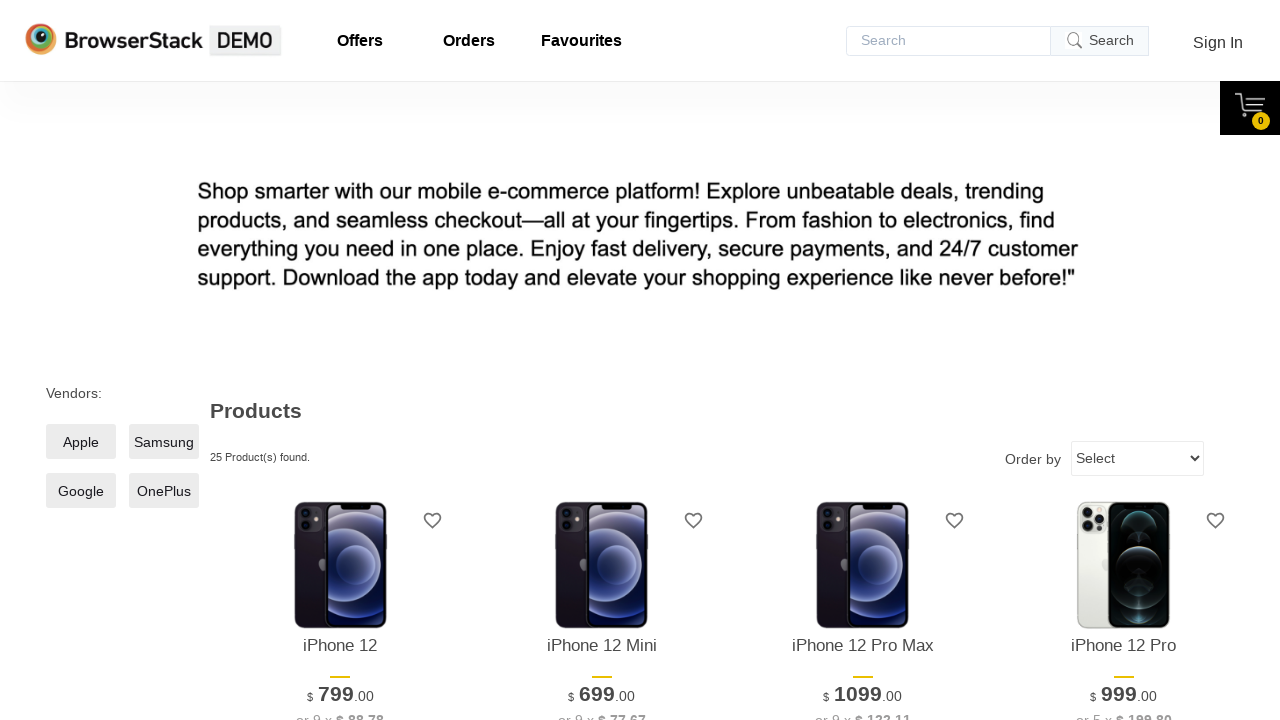

Waited for page to load with StackDemo title
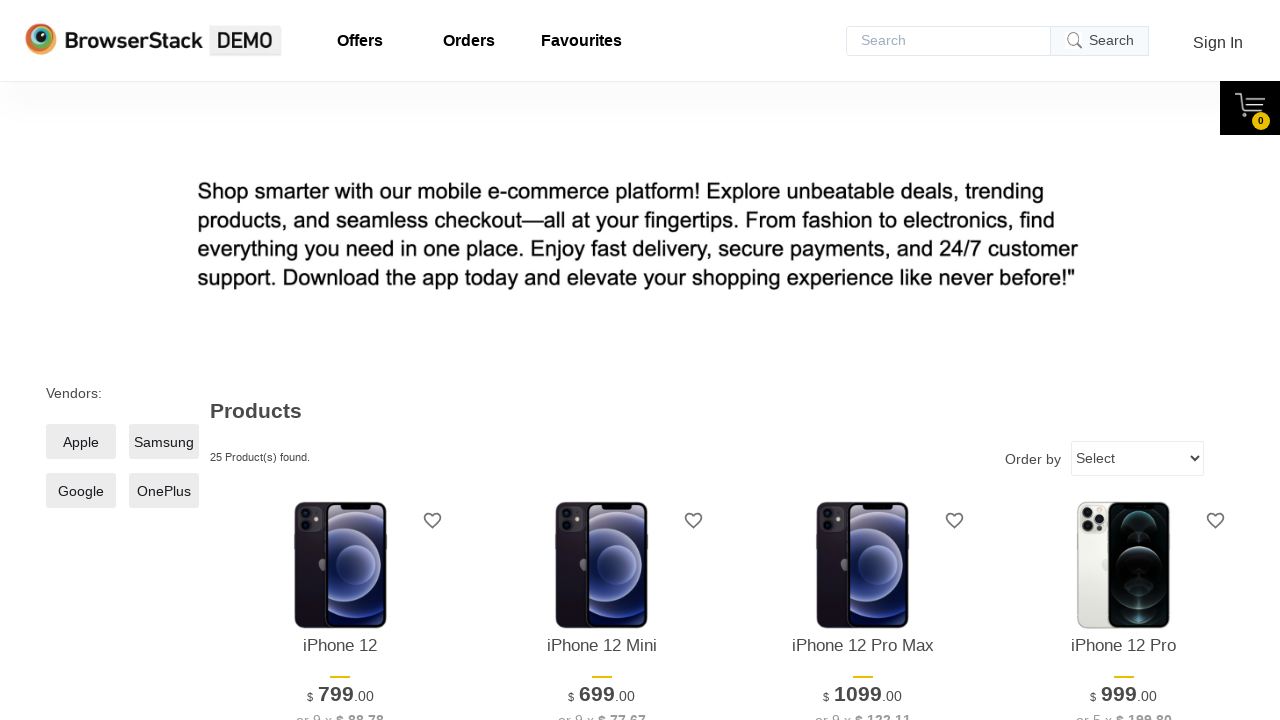

Retrieved first product name: iPhone 12
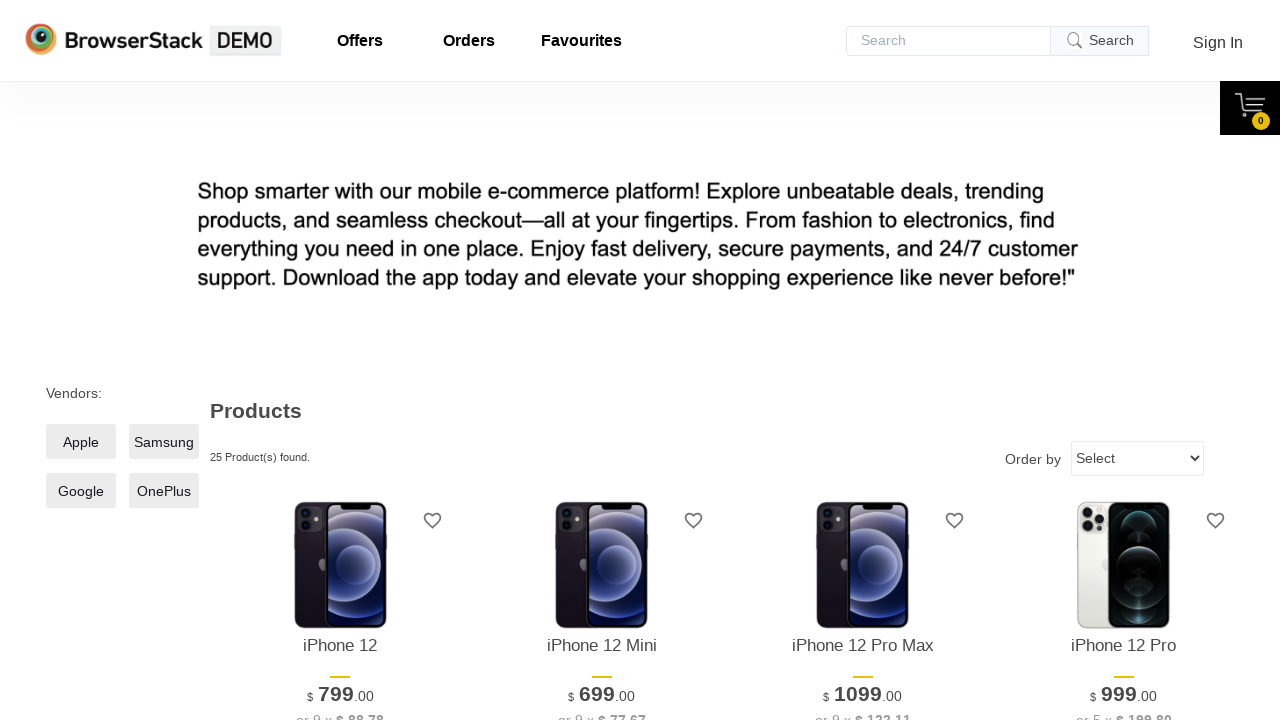

Clicked 'Add to cart' button for first product at (340, 361) on xpath=//*[@id="1"]/div[4]
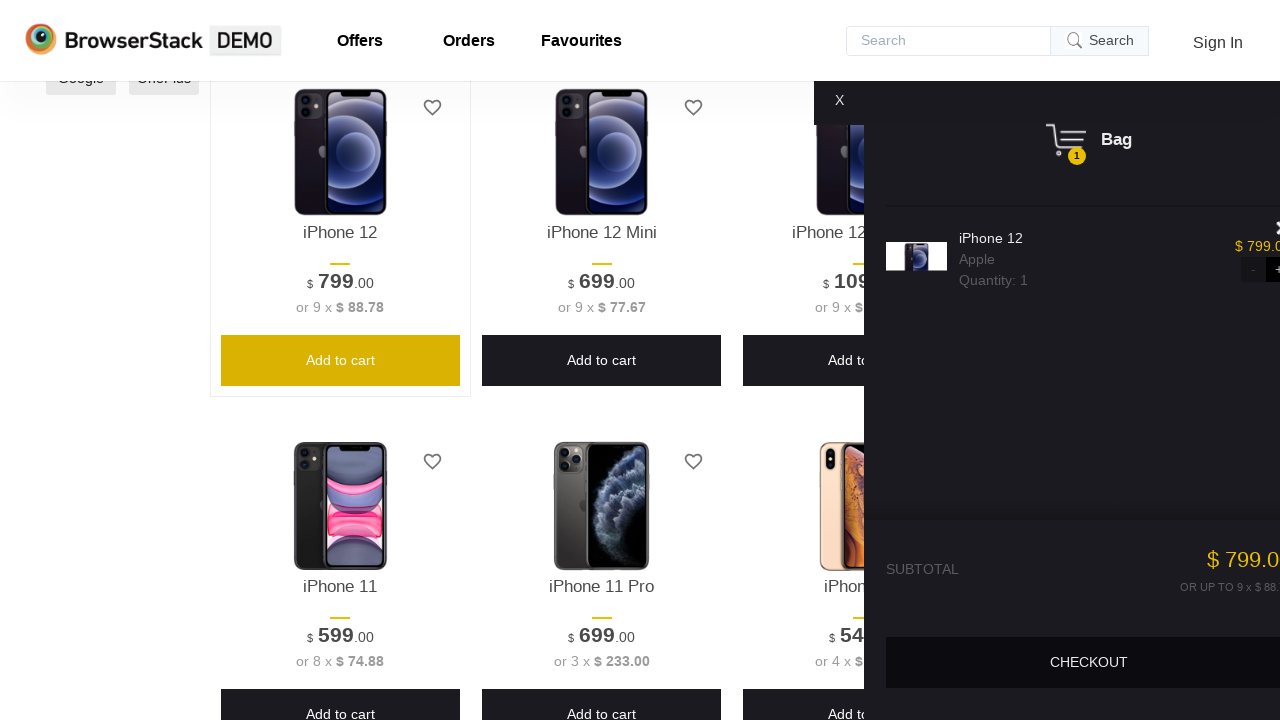

Cart pane appeared
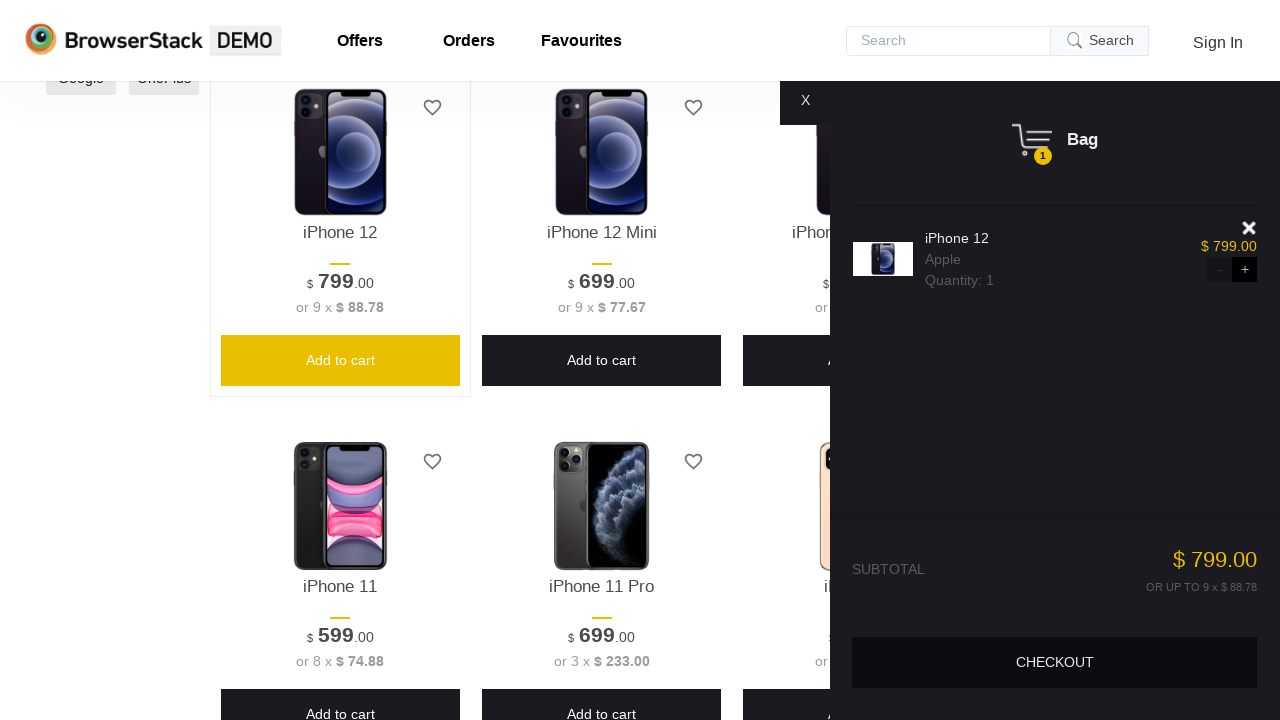

Retrieved product name from cart: iPhone 12
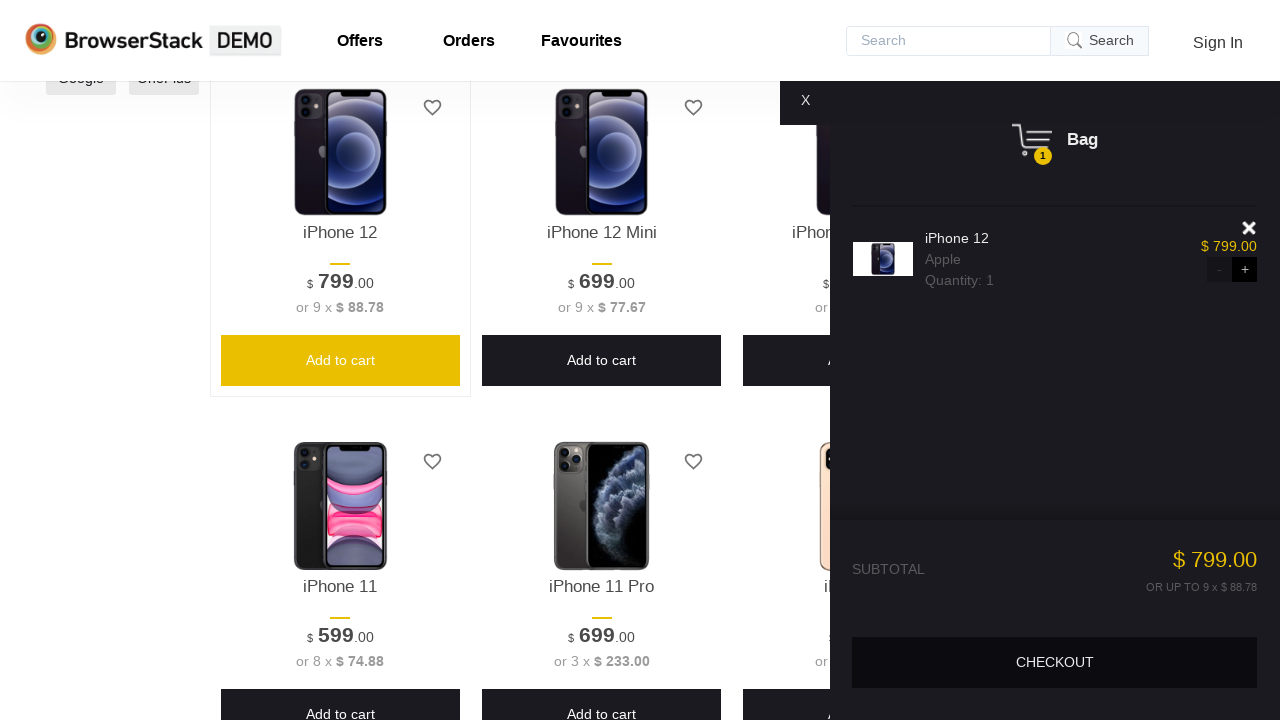

Verified product name matches in cart
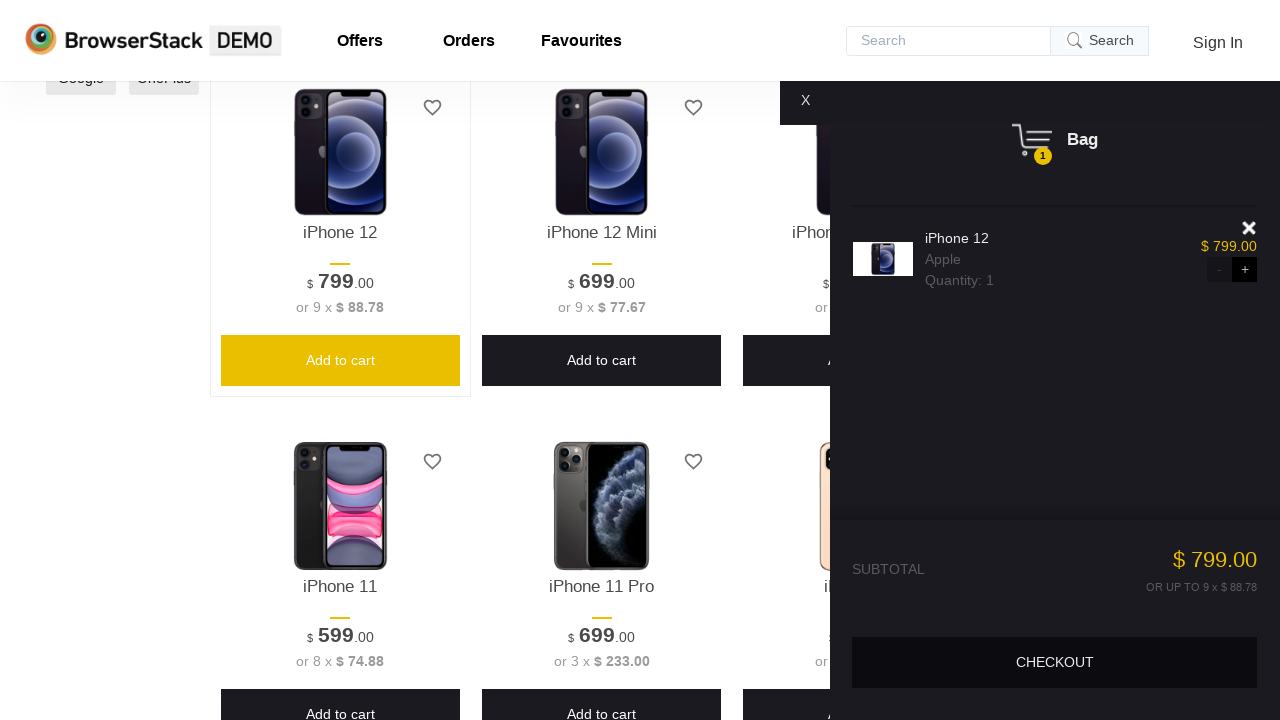

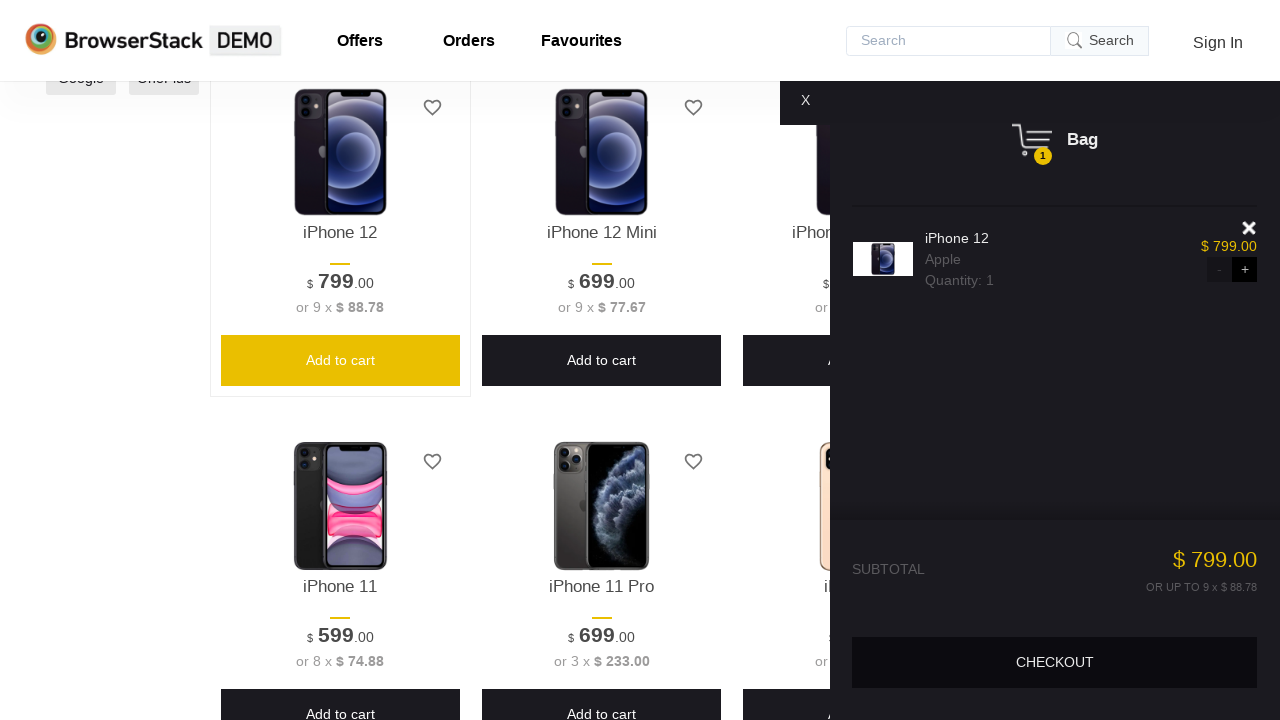